Simple test that navigates to the Ubuntu website homepage and waits for the page to load completely.

Starting URL: http://www.ubuntu.com/

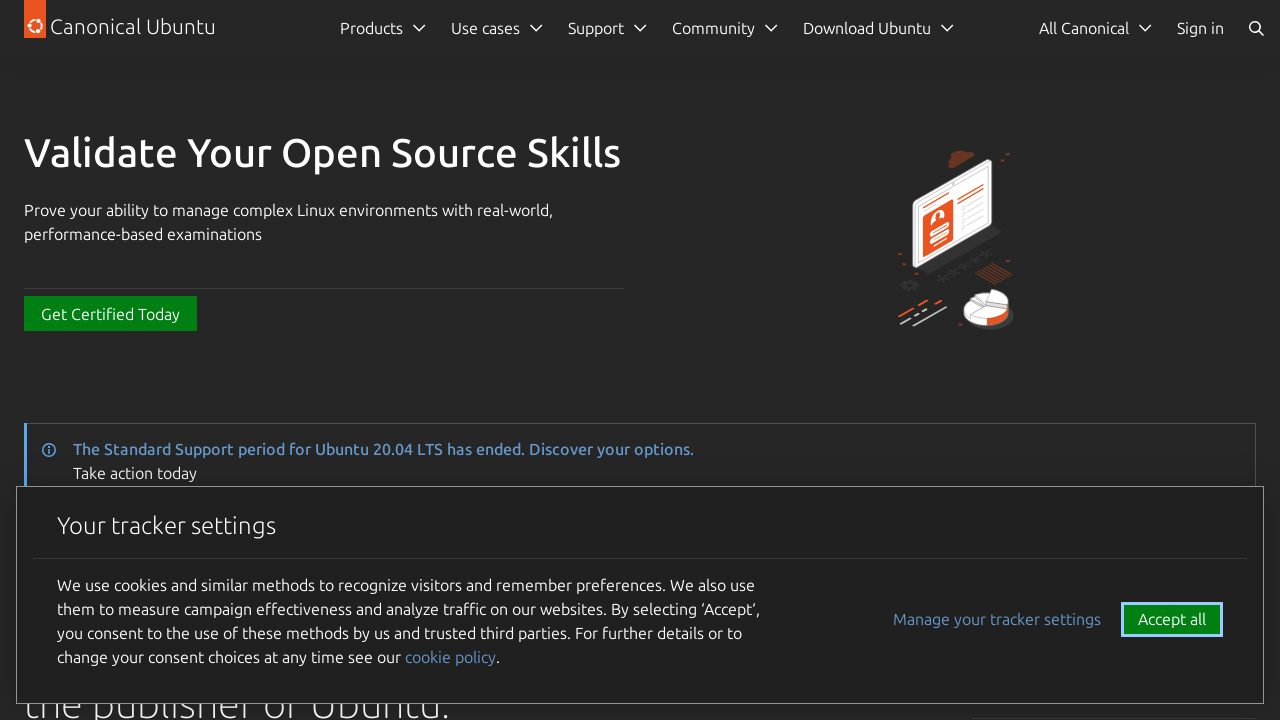

Navigated to Ubuntu website homepage
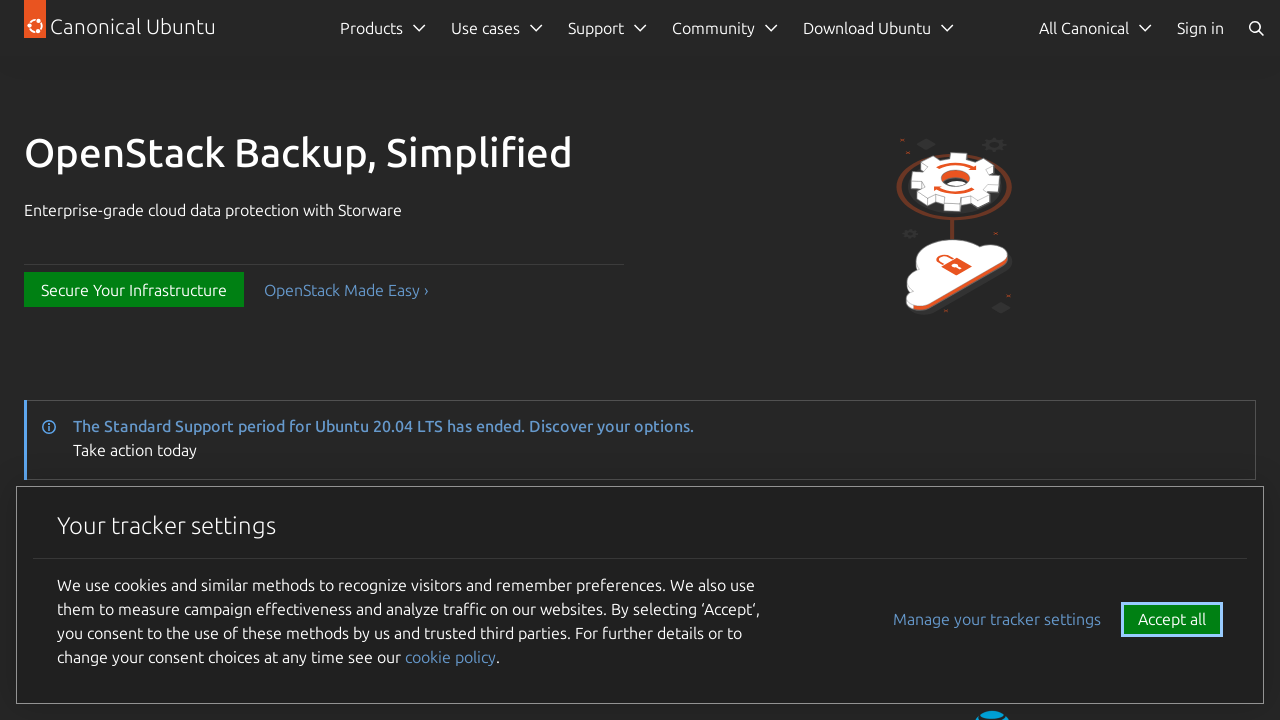

Ubuntu homepage fully loaded (networkidle state reached)
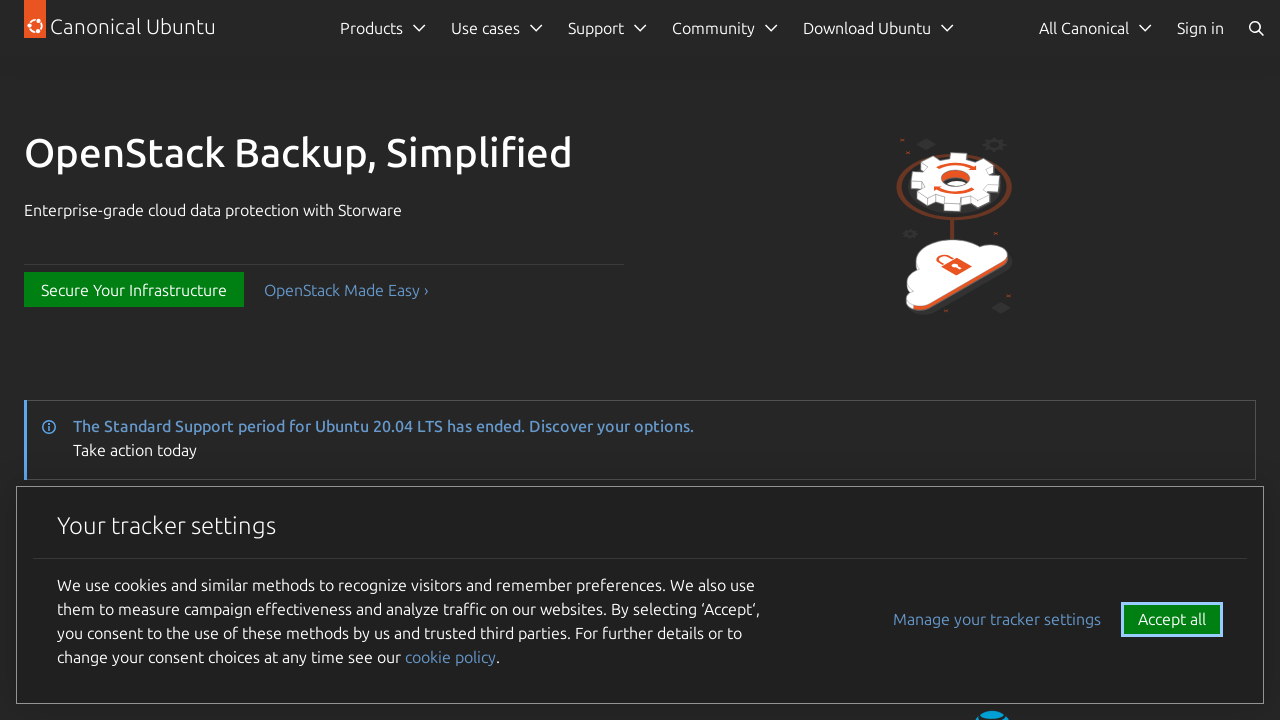

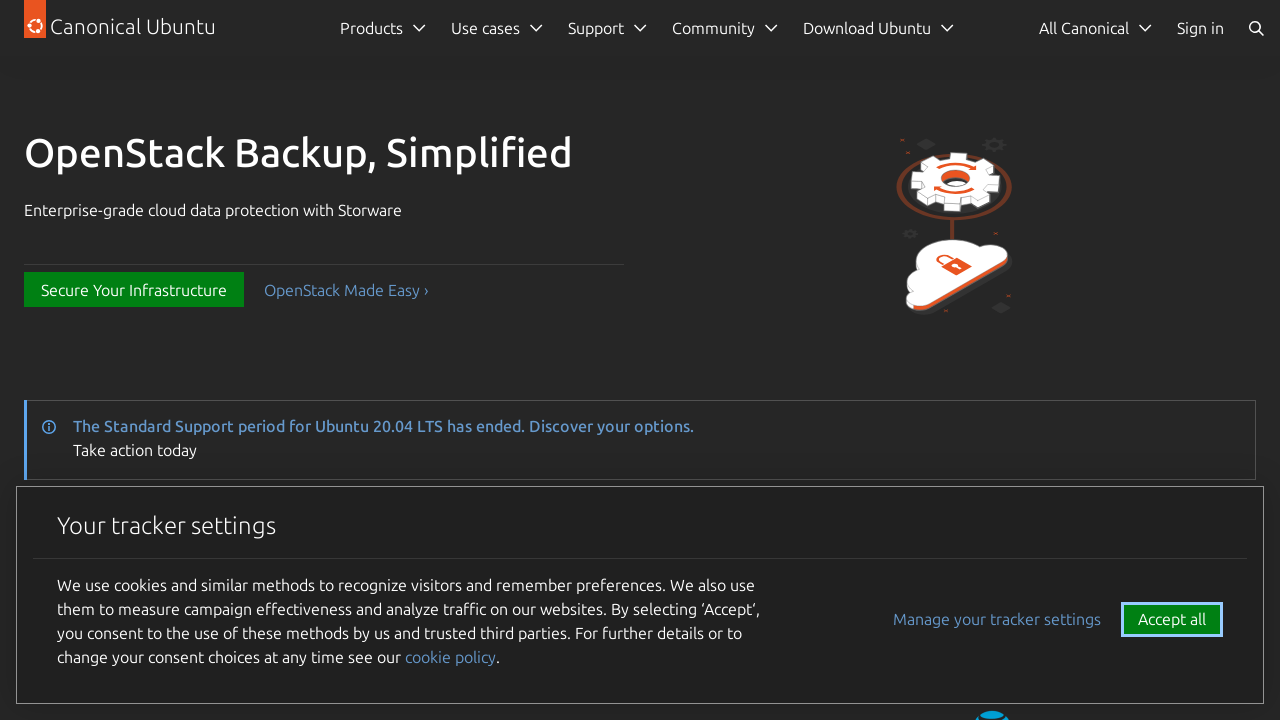